Tests clicking Inclusion link in footer to navigate to diversity page

Starting URL: https://github.com/mobile

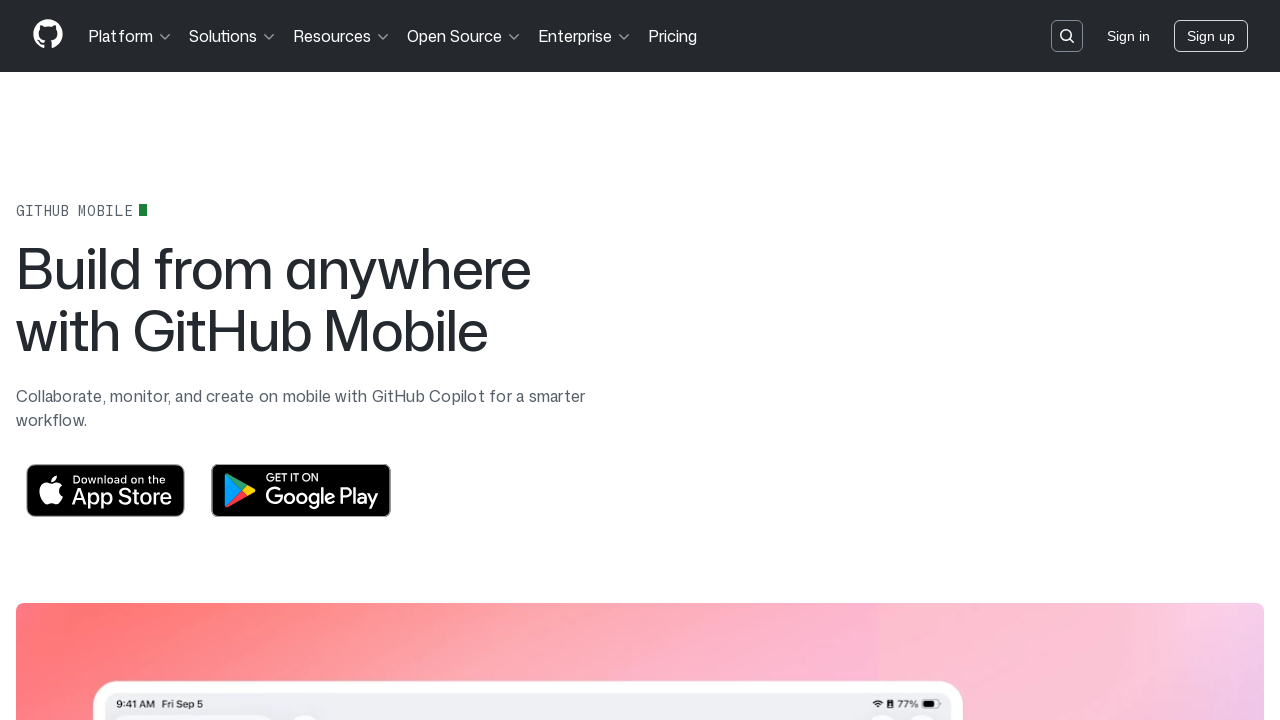

Clicked Inclusion link in footer at (1108, 471) on footer >> text=Inclusion
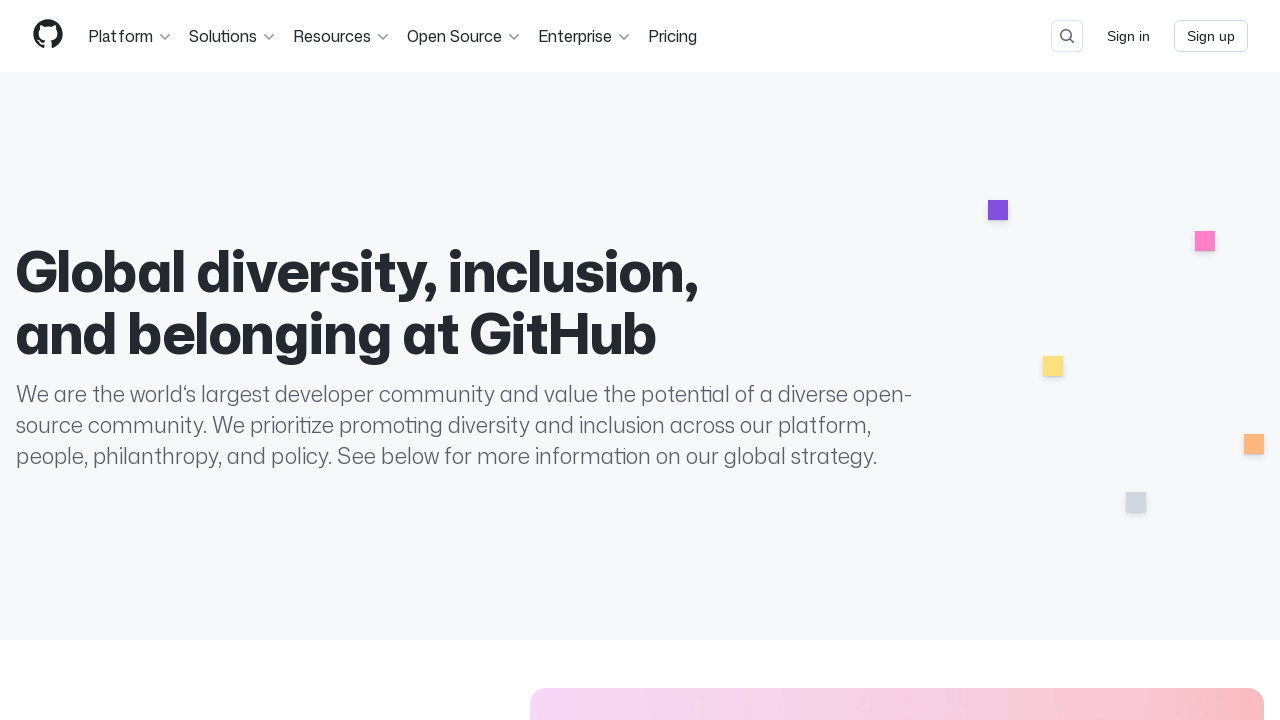

Navigated to diversity page at https://github.com/about/diversity
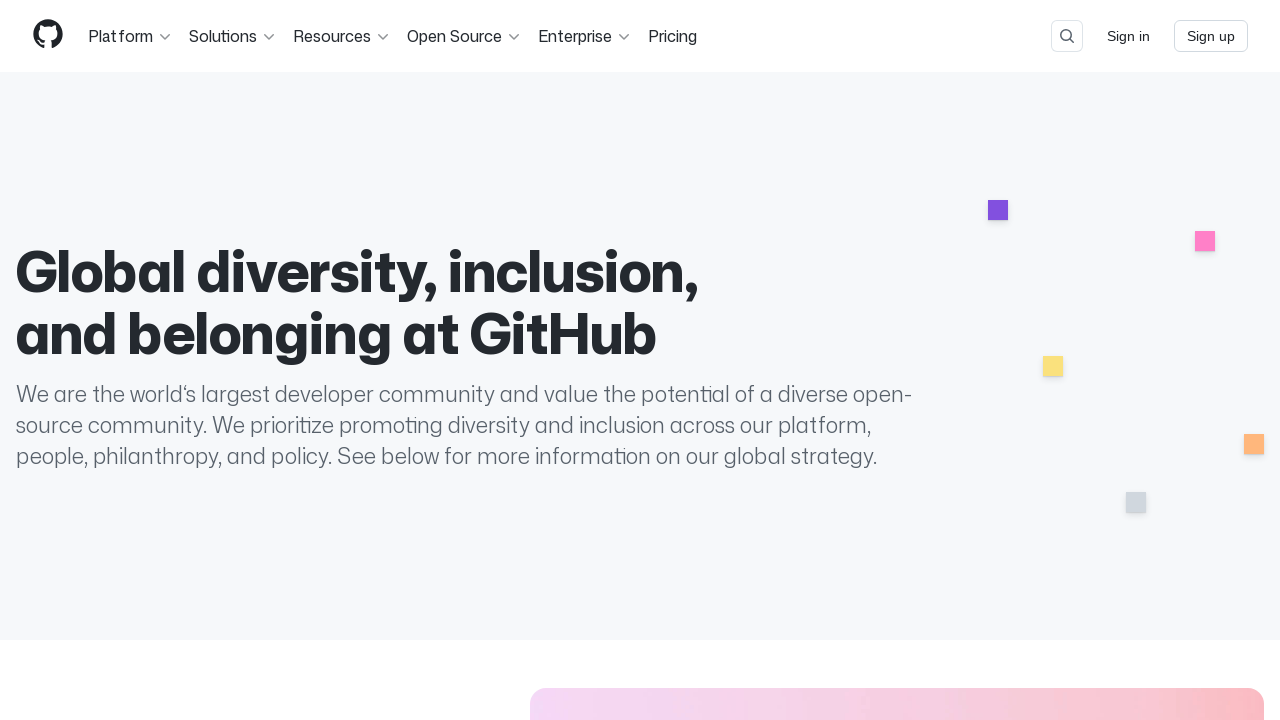

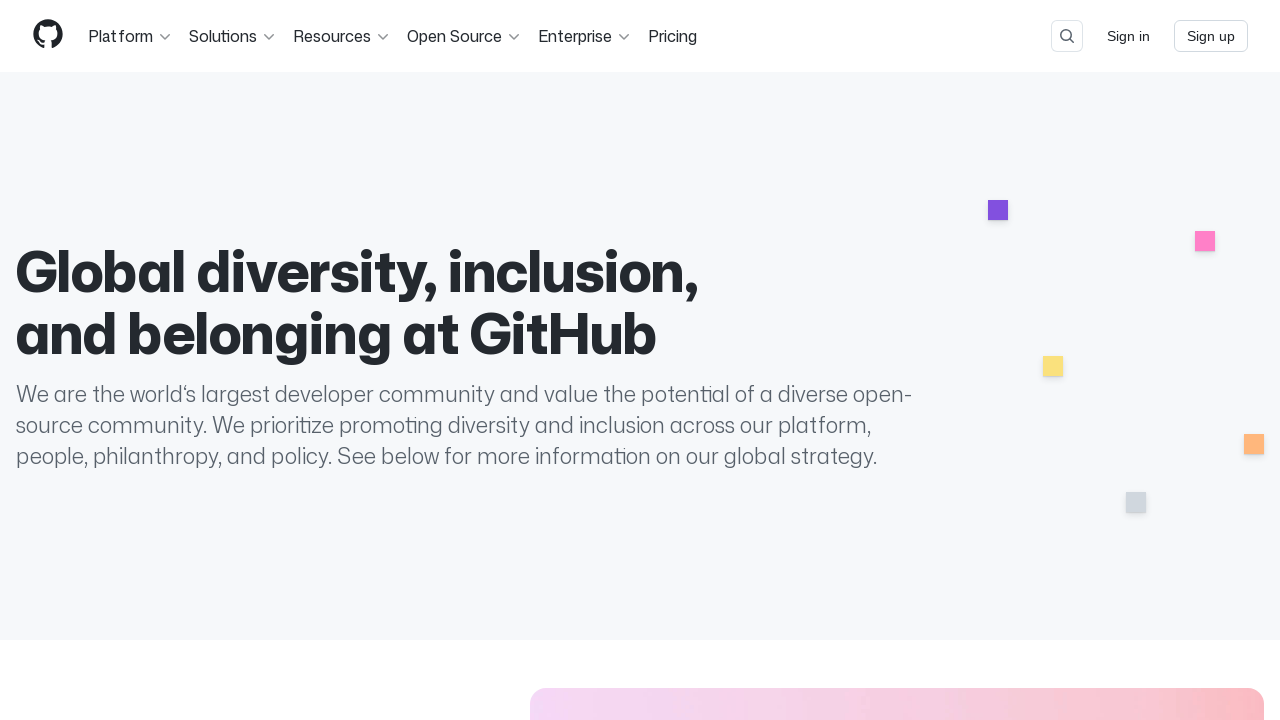